Tests the Add/Remove Elements functionality by clicking the Add Element button to create a Delete button, verifying it appears, clicking Delete to remove it, and verifying the page title remains visible.

Starting URL: https://the-internet.herokuapp.com/add_remove_elements/

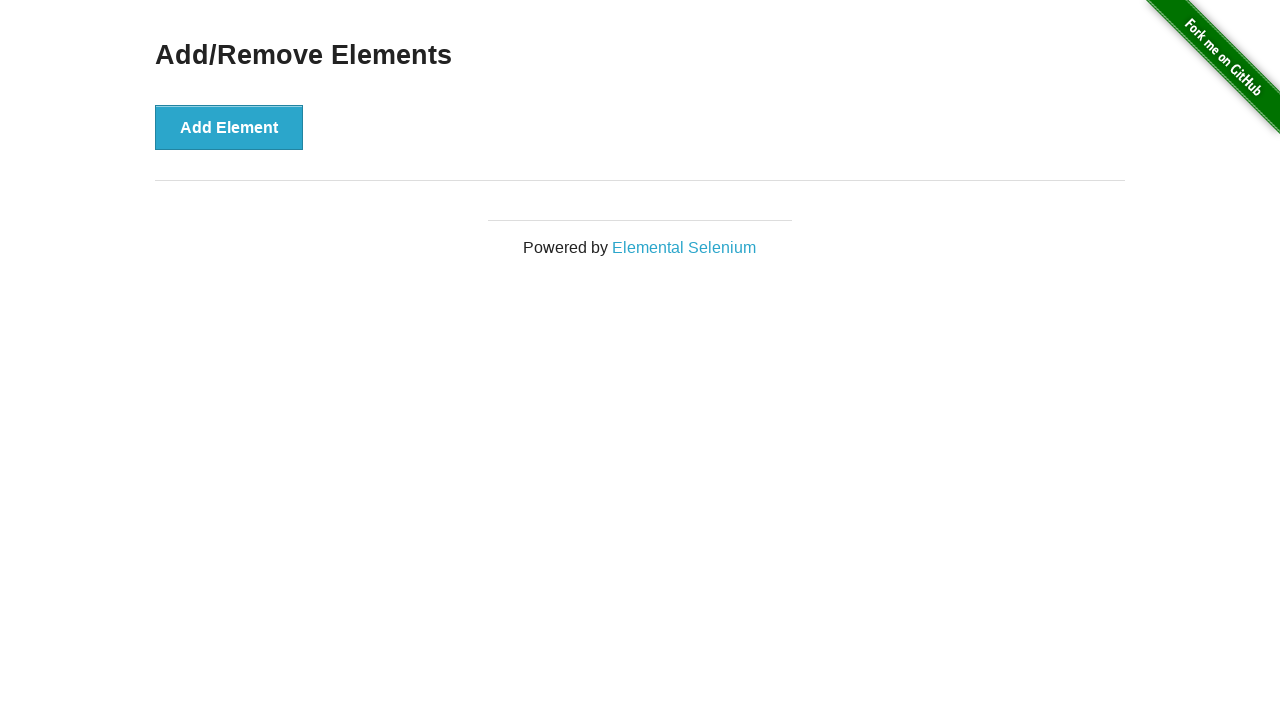

Clicked Add Element button at (229, 127) on xpath=//*[text()='Add Element']
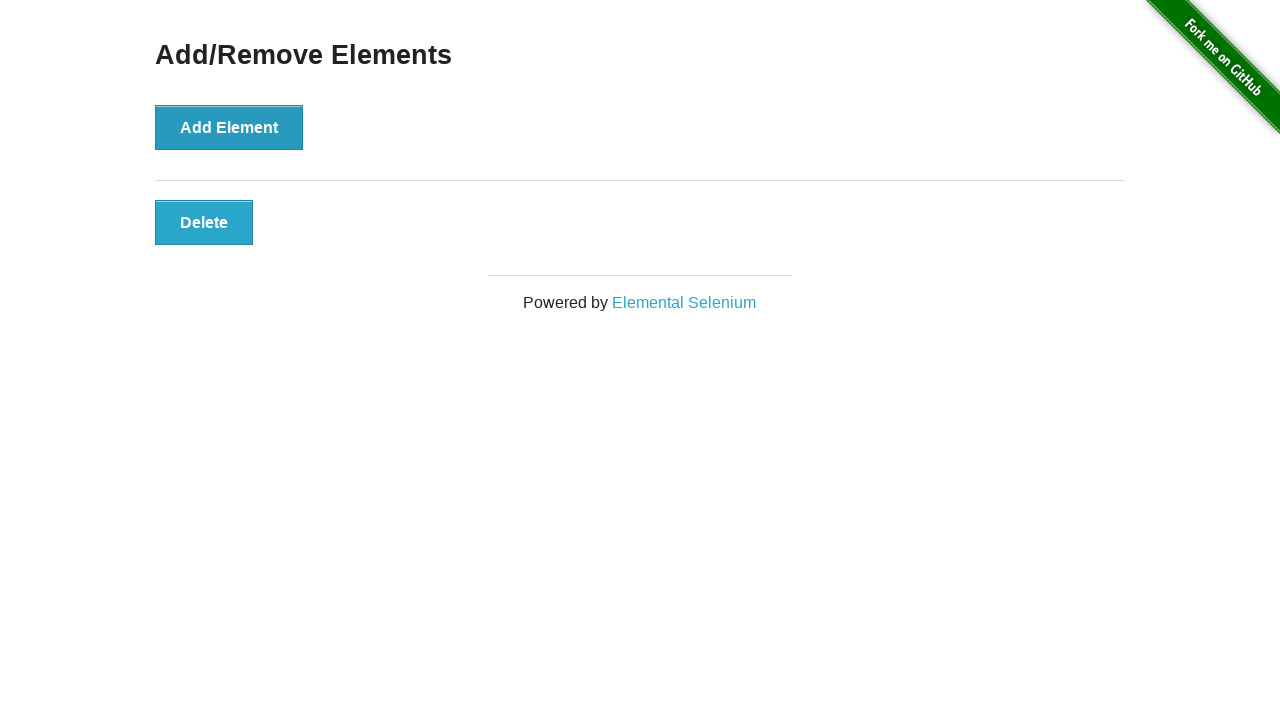

Delete button appeared and is now visible
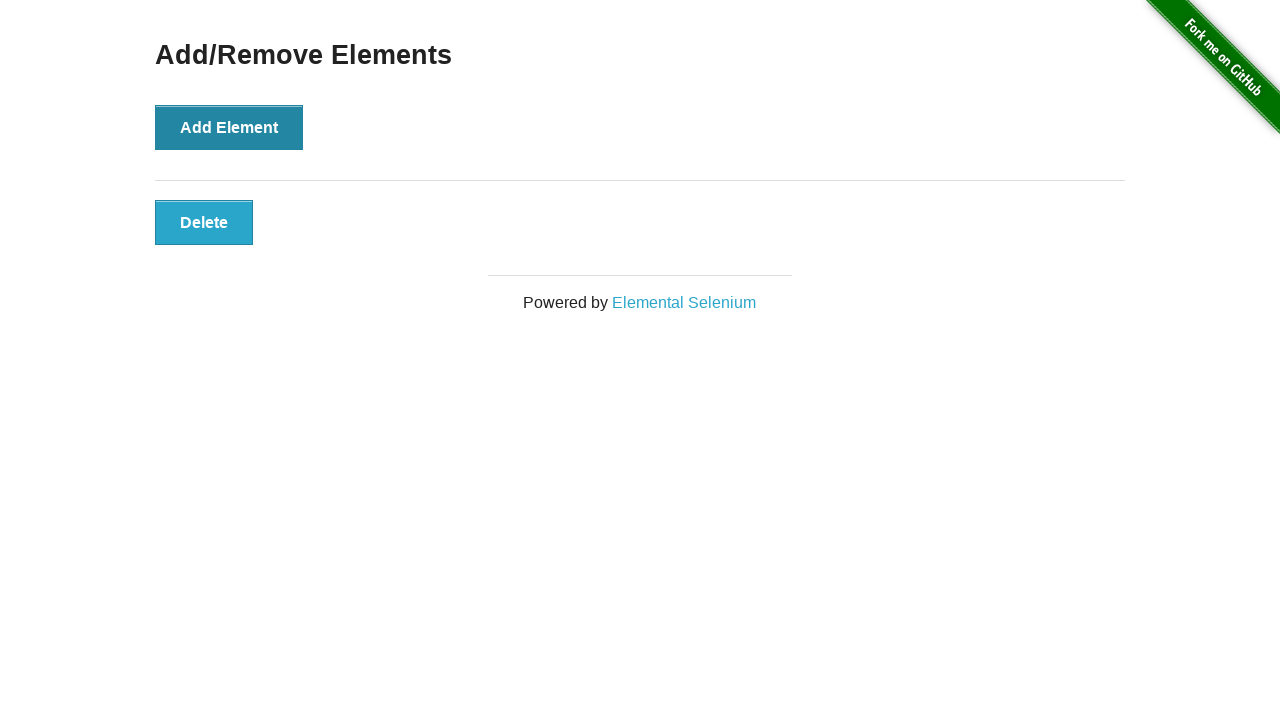

Clicked Delete button to remove the element at (204, 222) on xpath=//*[text()='Delete']
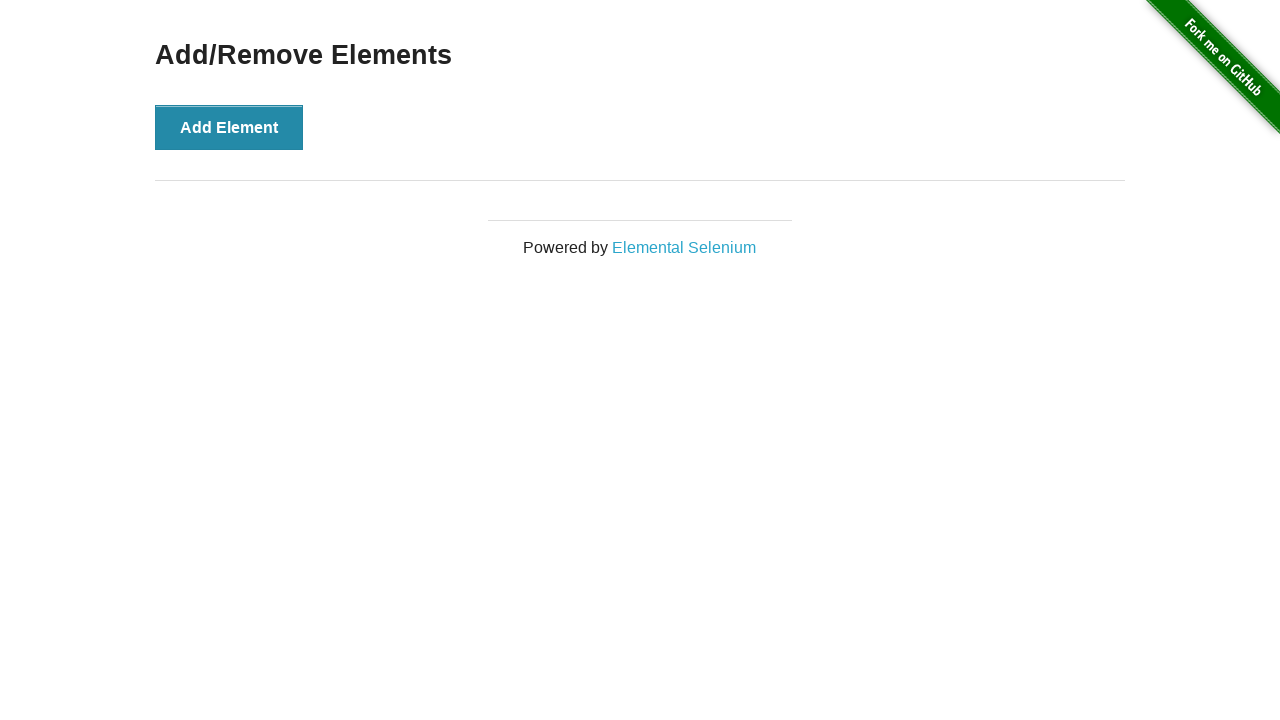

Verified 'Add/Remove Elements' heading is still visible after deletion
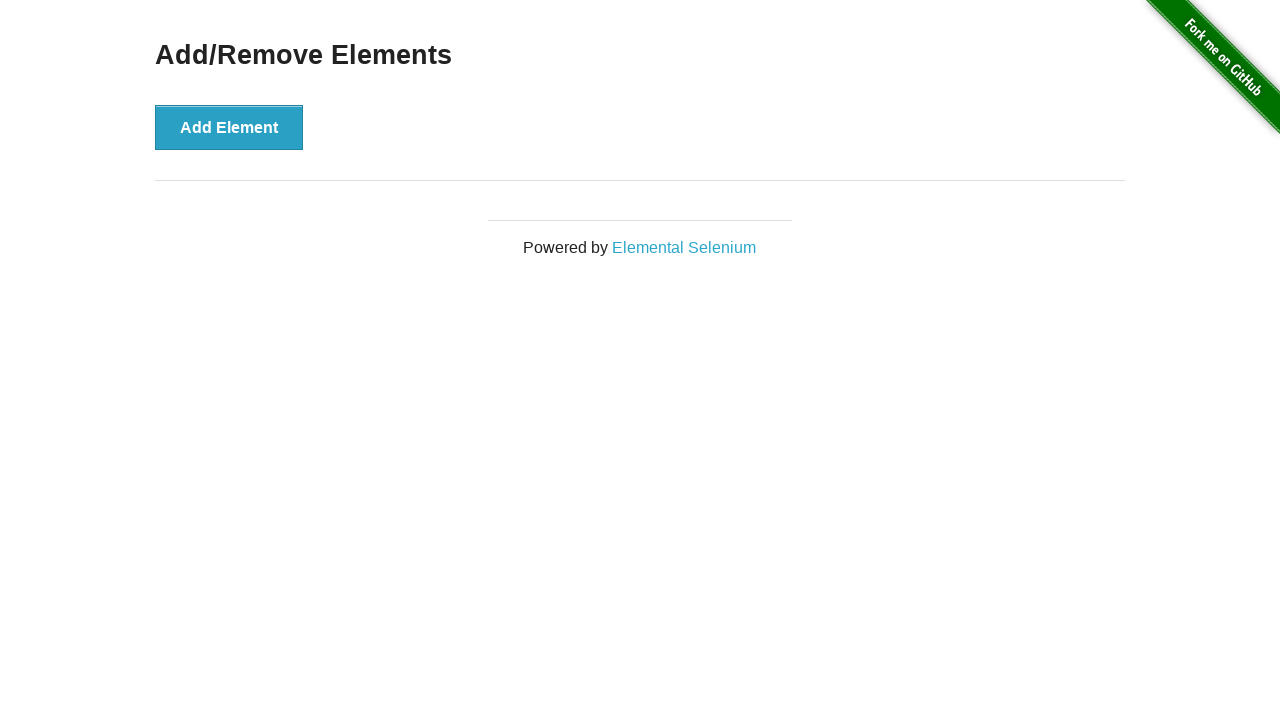

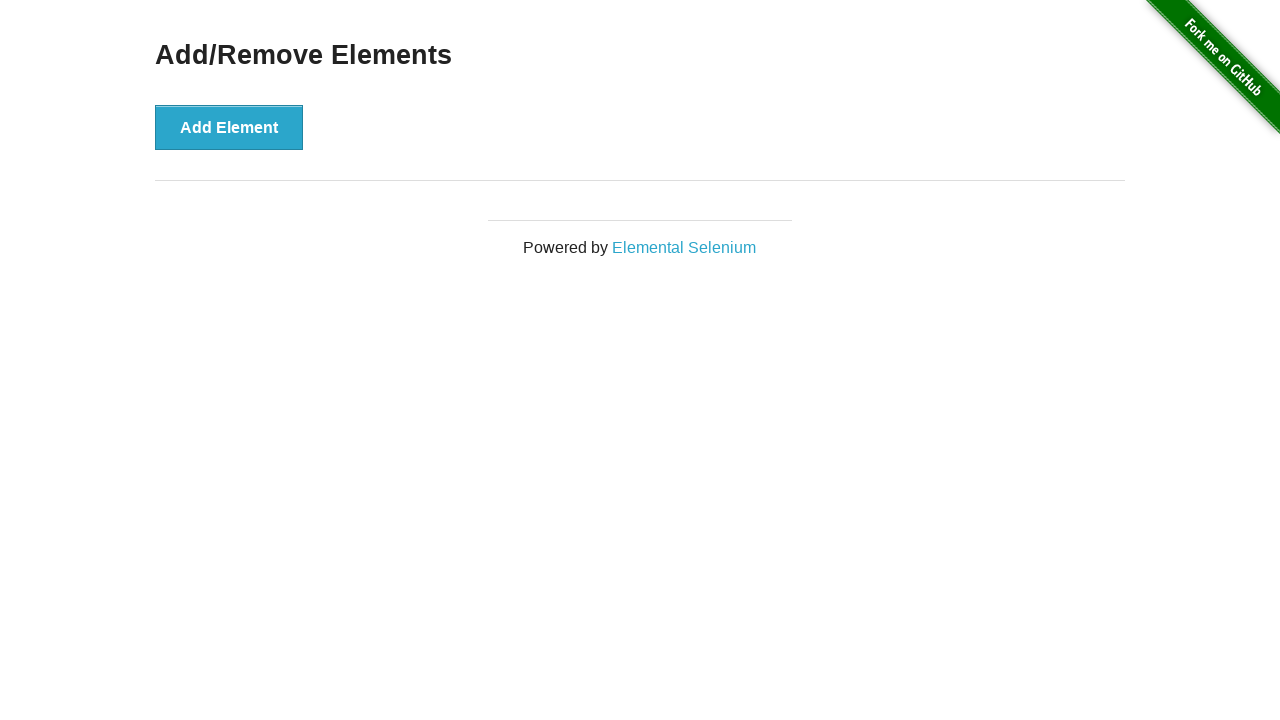